Tests text input functionality by entering text into an input field and clicking a button, which updates the button's text to match the input value

Starting URL: http://uitestingplayground.com/textinput

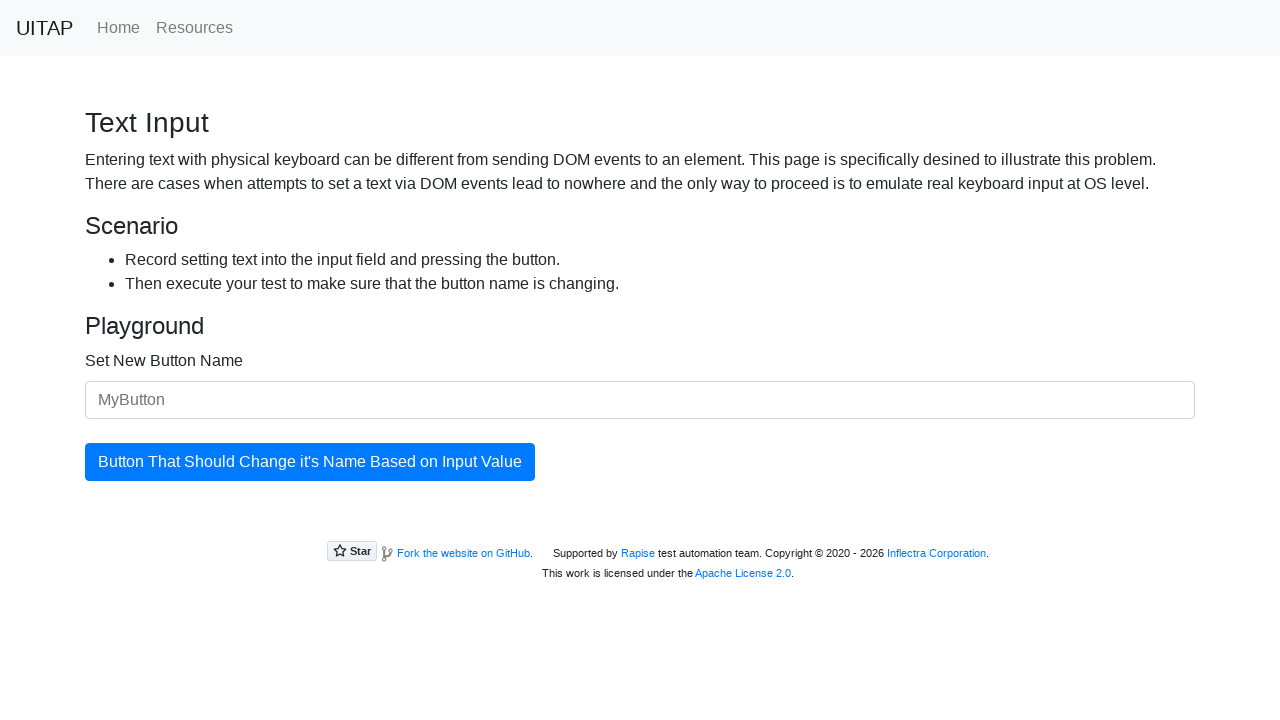

Entered 'Merion' into the text input field on .form-control
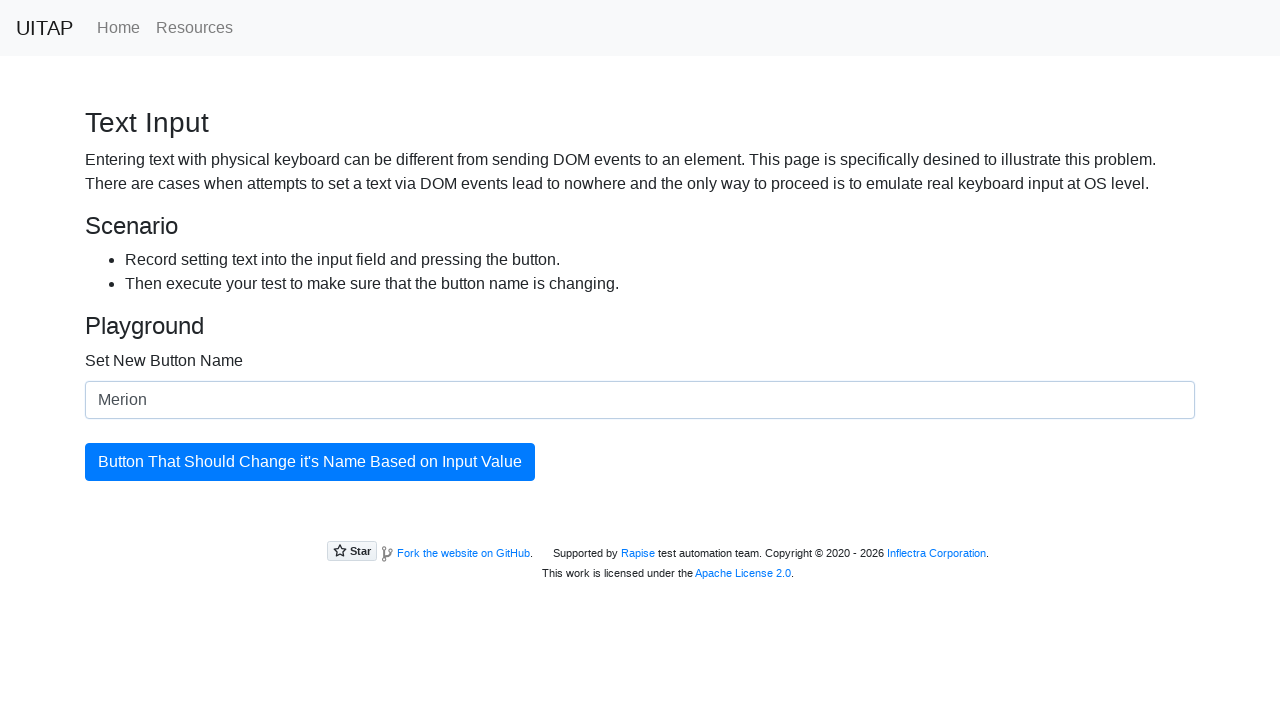

Clicked the primary button at (310, 462) on .btn-primary
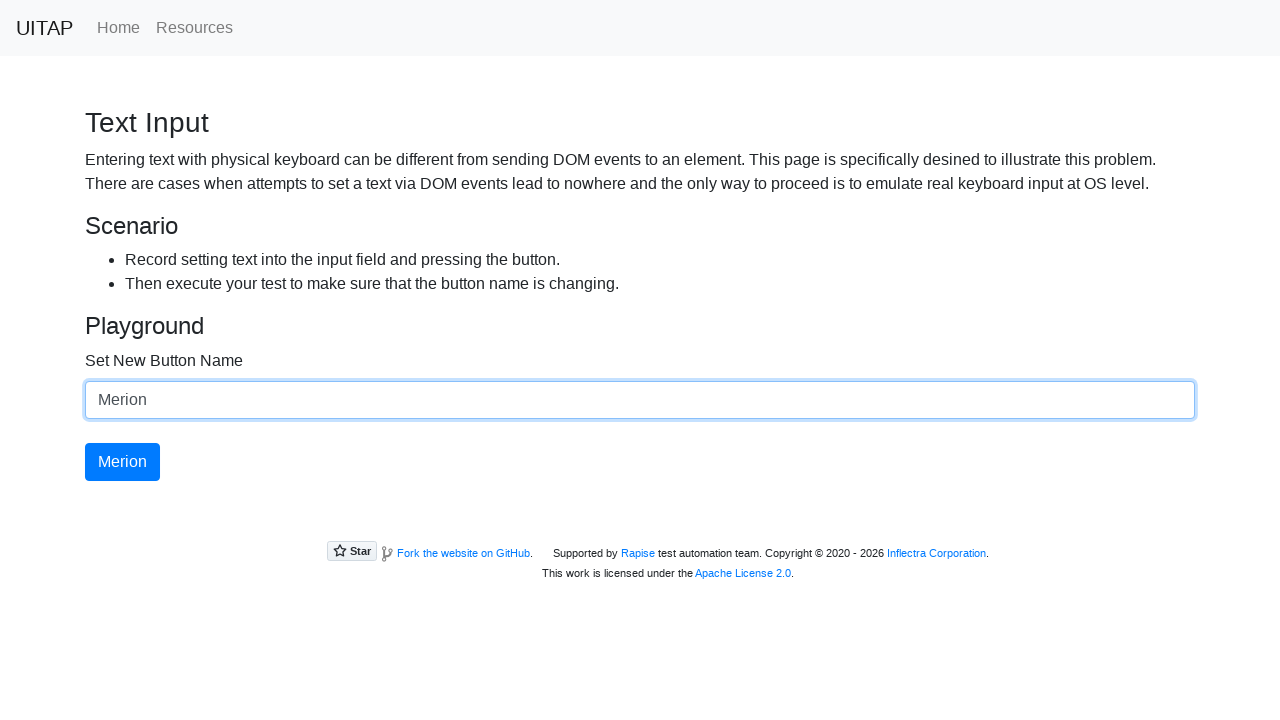

Verified button text updated to match input value 'Merion'
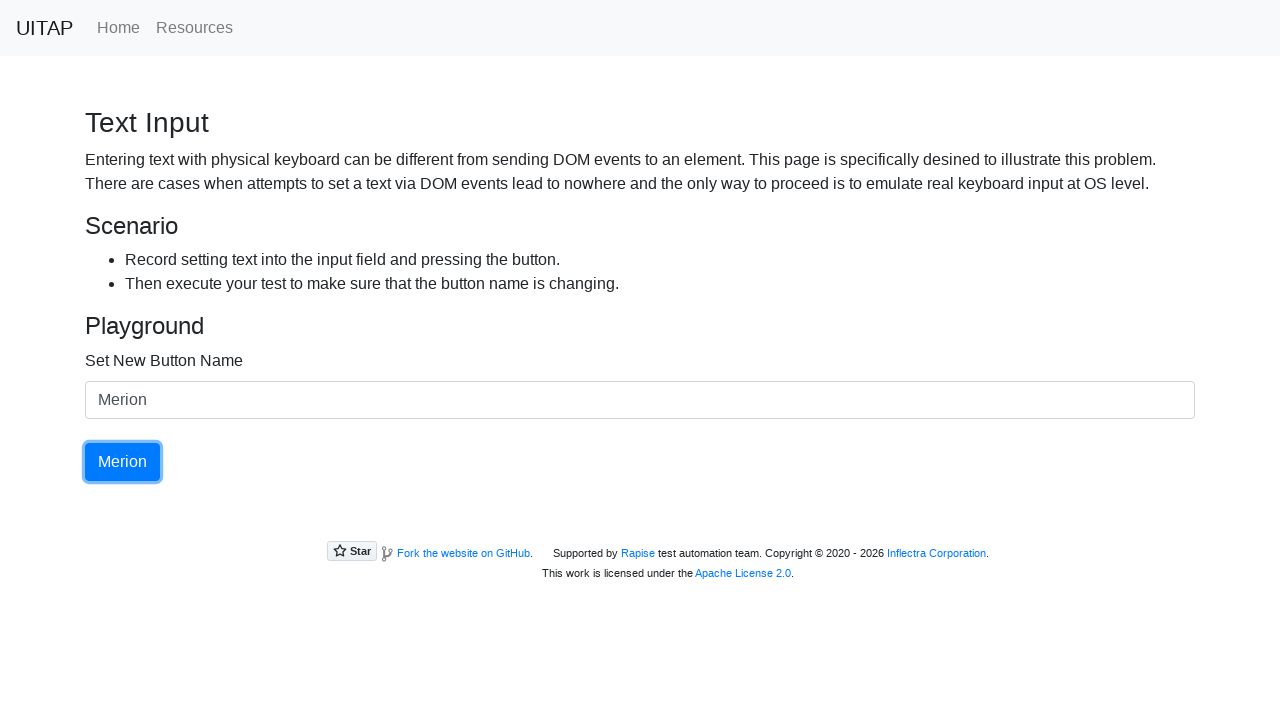

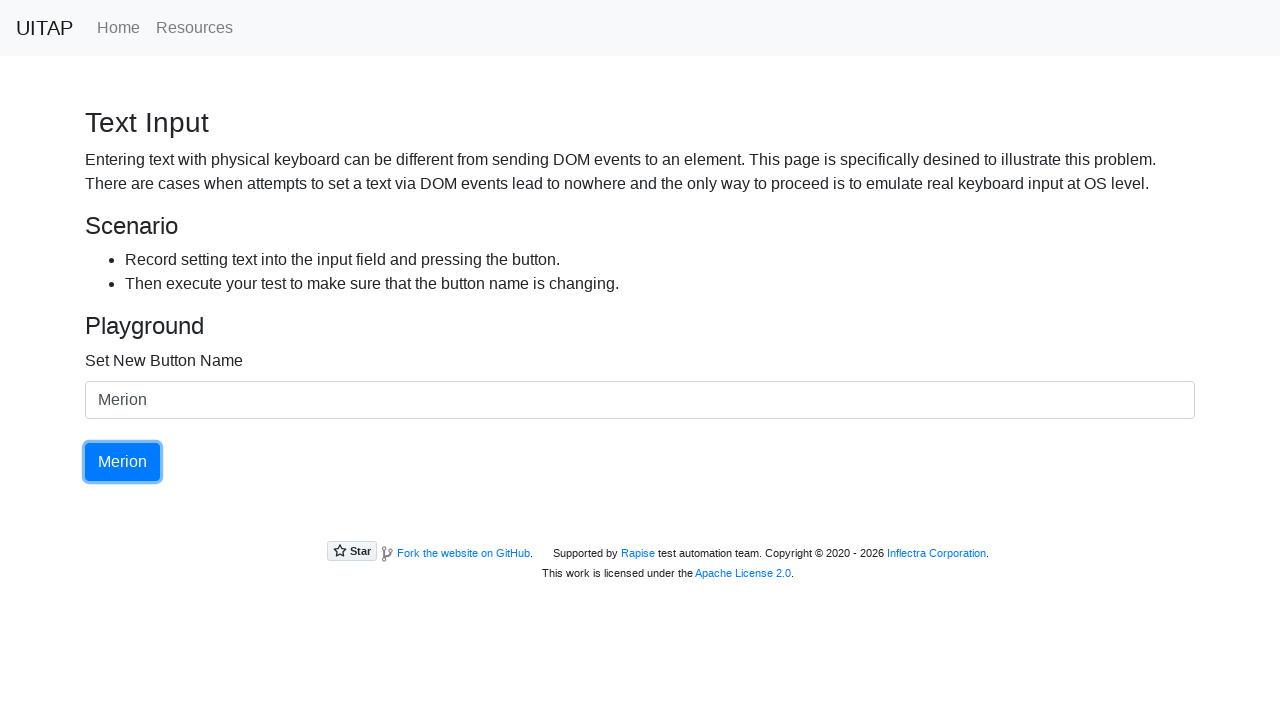